Tests handling of a warning alert dialog by accepting it and verifying the result message

Starting URL: https://www.techglobal-training.com/

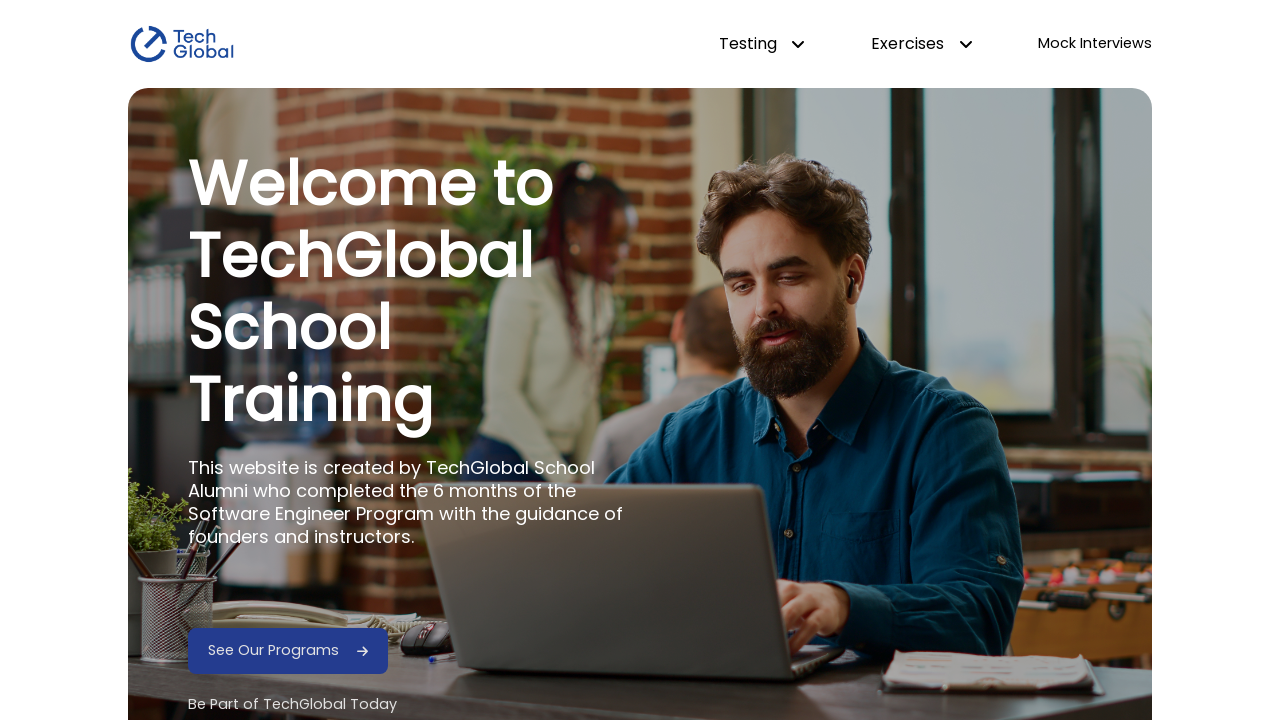

Hovered over dropdown-testing element at (762, 44) on #dropdown-testing
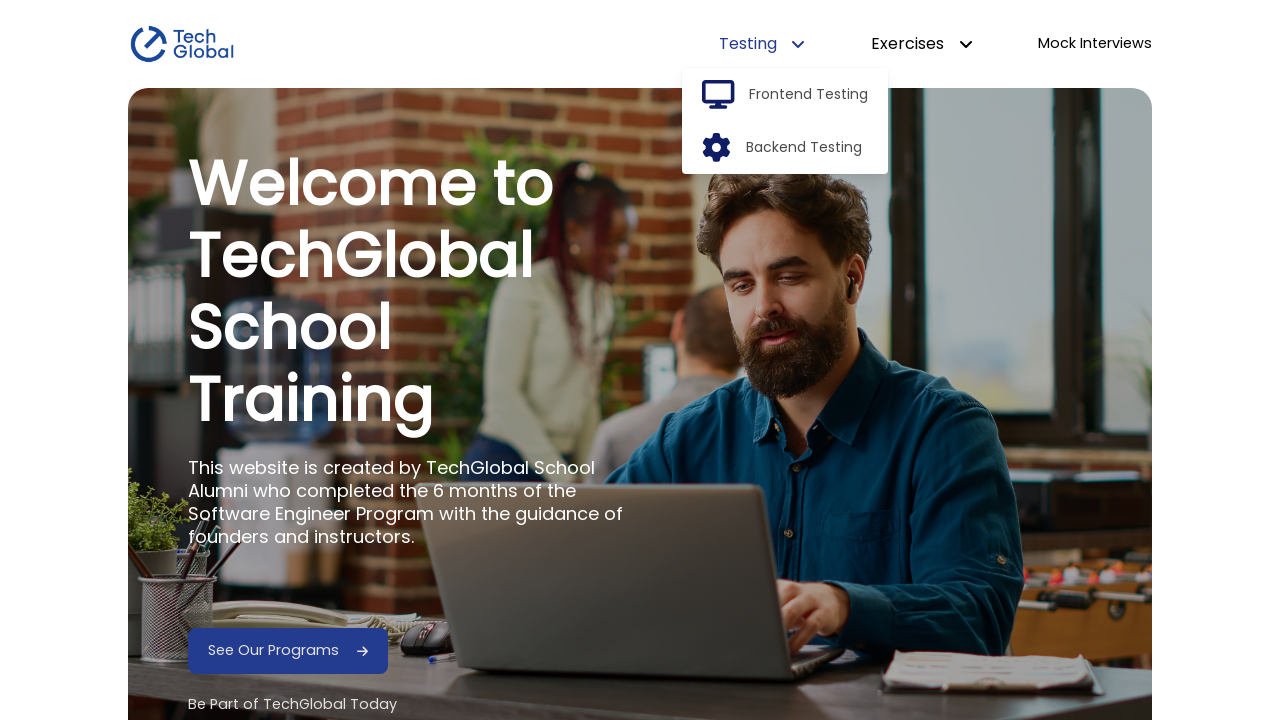

Clicked frontend-option to expand menu at (809, 95) on #frontend-option
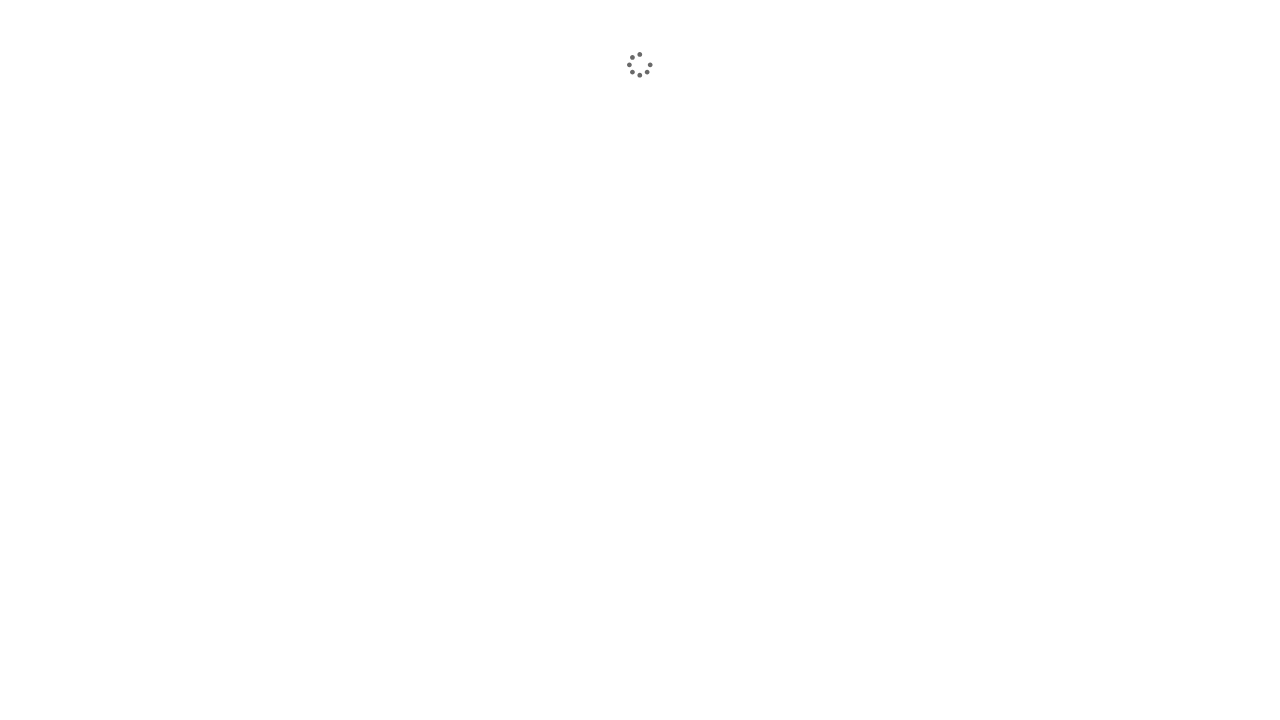

Clicked Alerts link to navigate to alerts page at (1065, 340) on internal:role=link[name="Alerts"i]
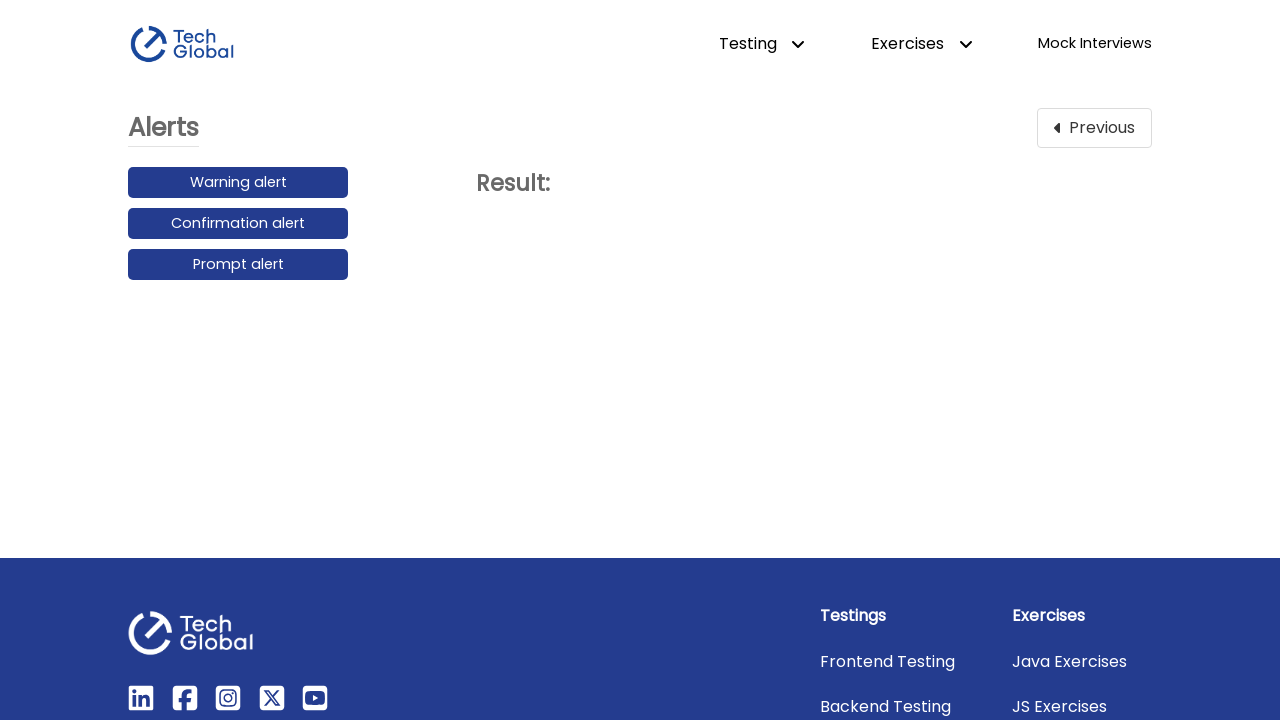

Set up dialog handler to accept warning alert
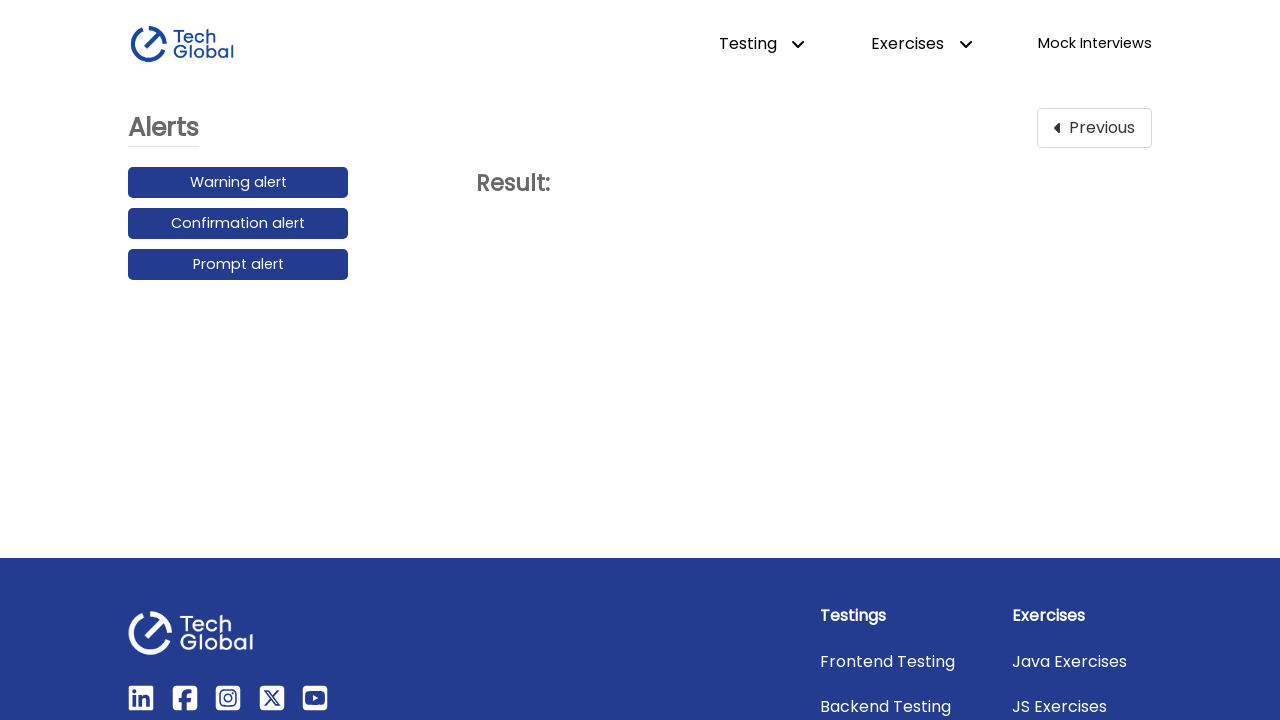

Clicked first alert button to trigger warning dialog at (238, 183) on [id$="alert"] >> nth=0
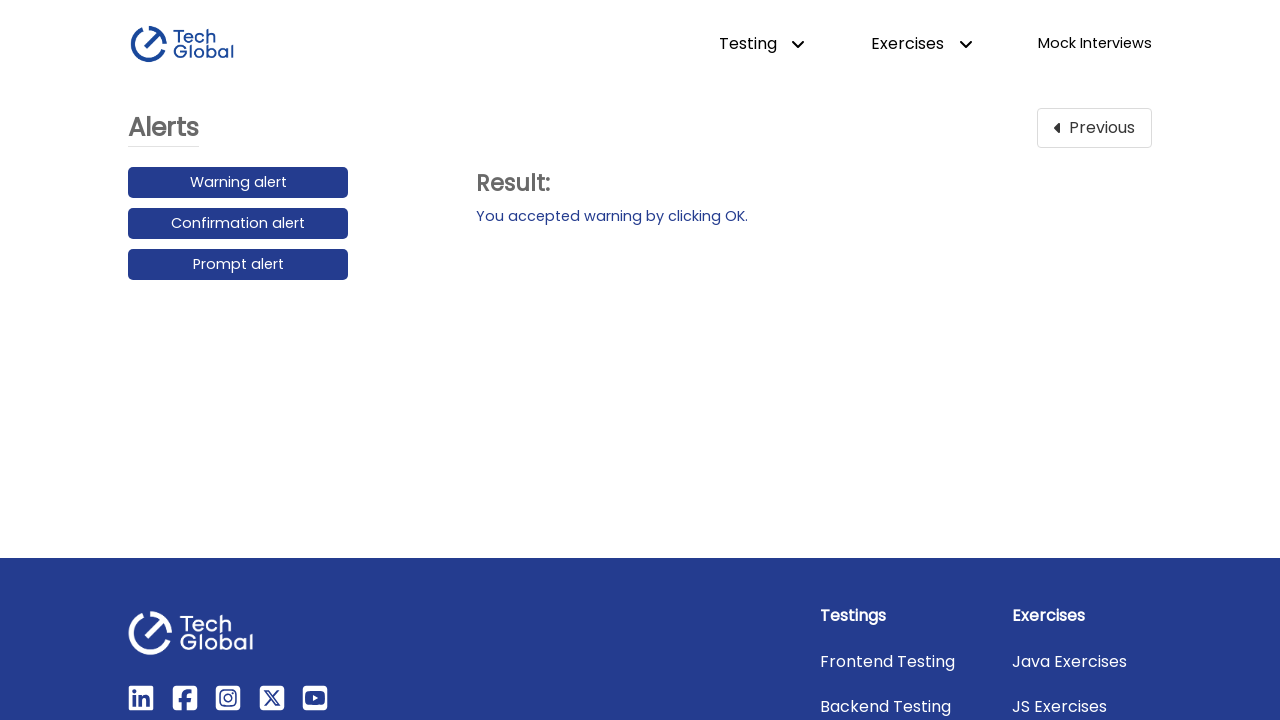

Verified result message appeared after accepting alert
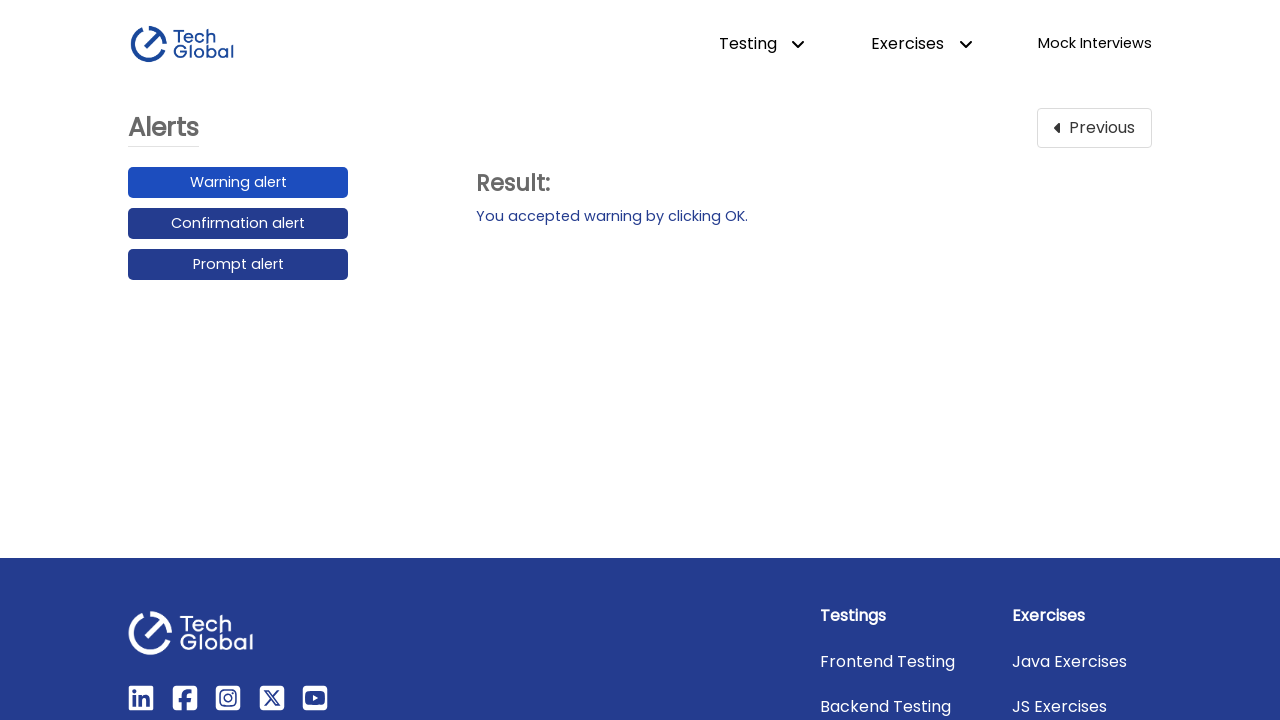

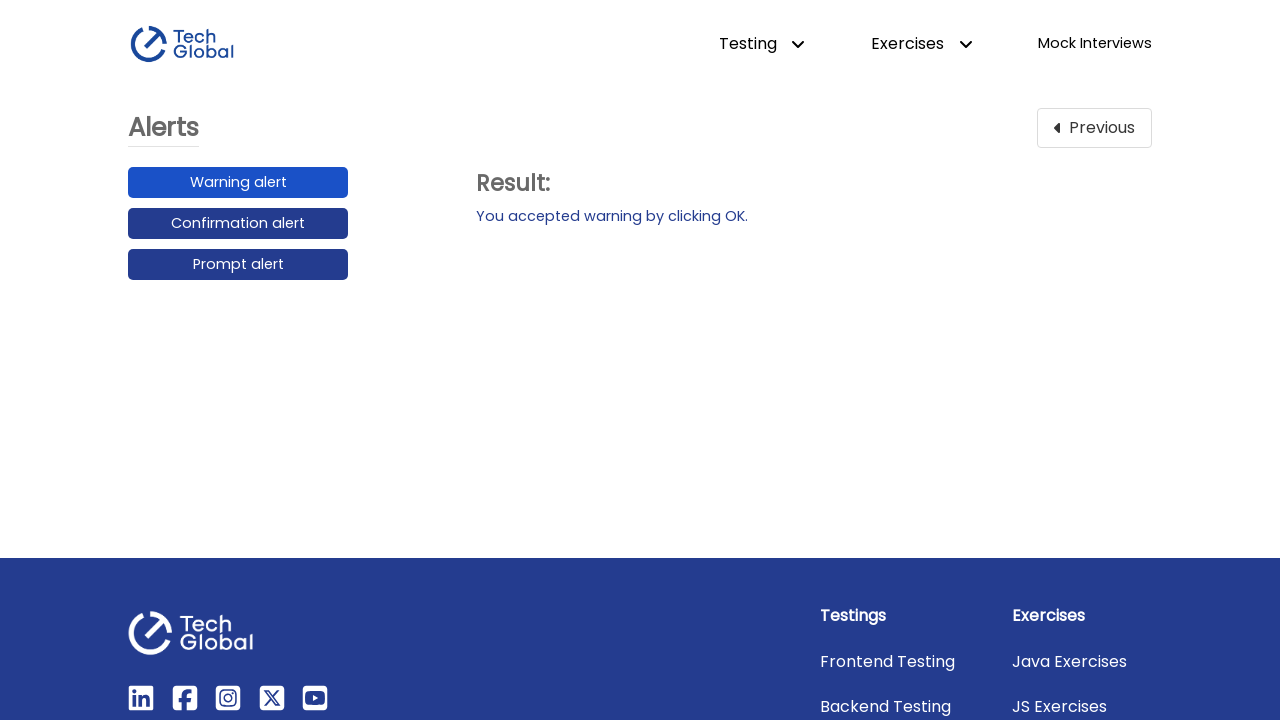